Navigates to the Shifting Content section, clicks on the Menu Element example, and verifies that list items are present on the page

Starting URL: https://the-internet.herokuapp.com/

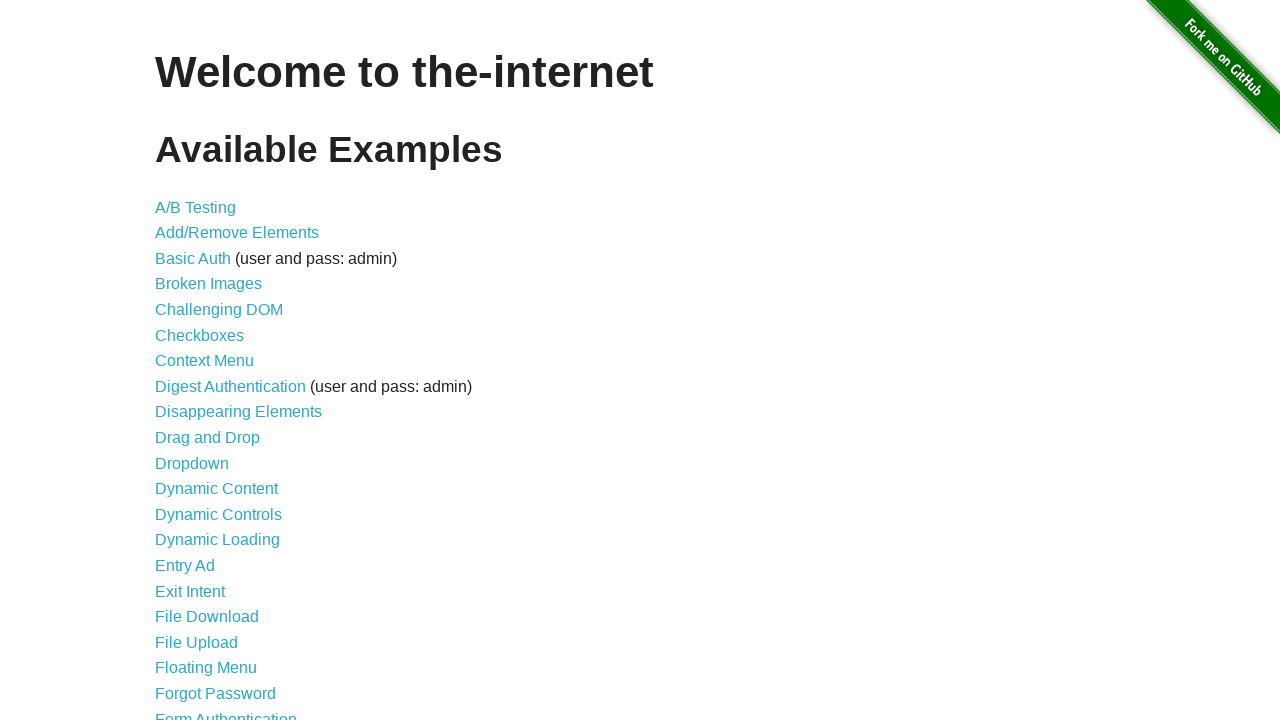

Clicked on 'Shifting Content' link at (212, 523) on text=Shifting Content
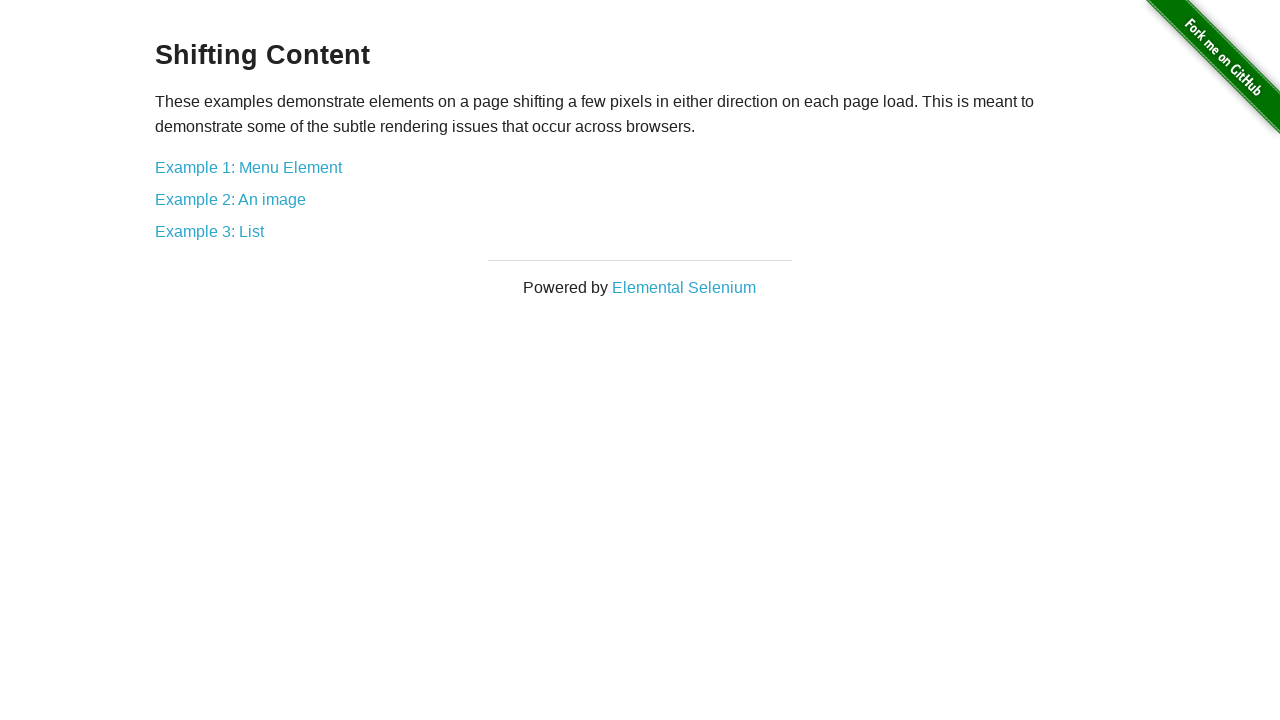

Clicked on 'Example 1: Menu Element' link at (248, 167) on text=Example 1: Menu Element
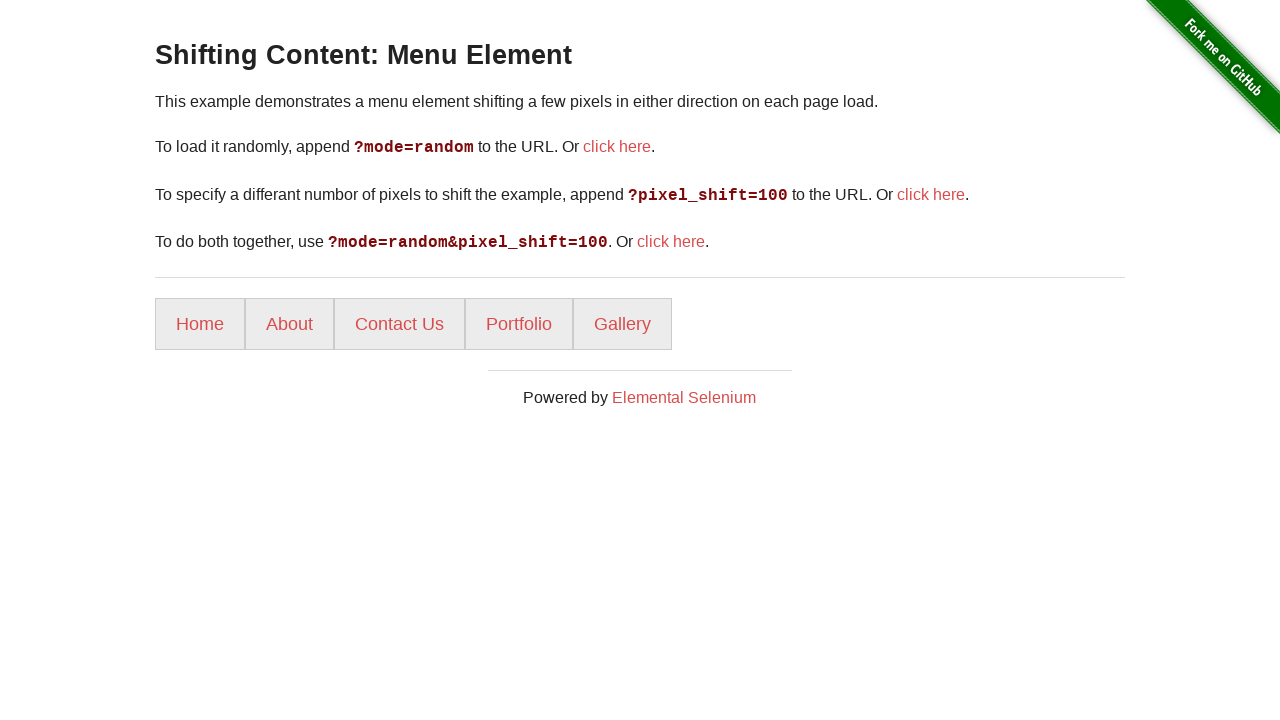

List items are present on the page
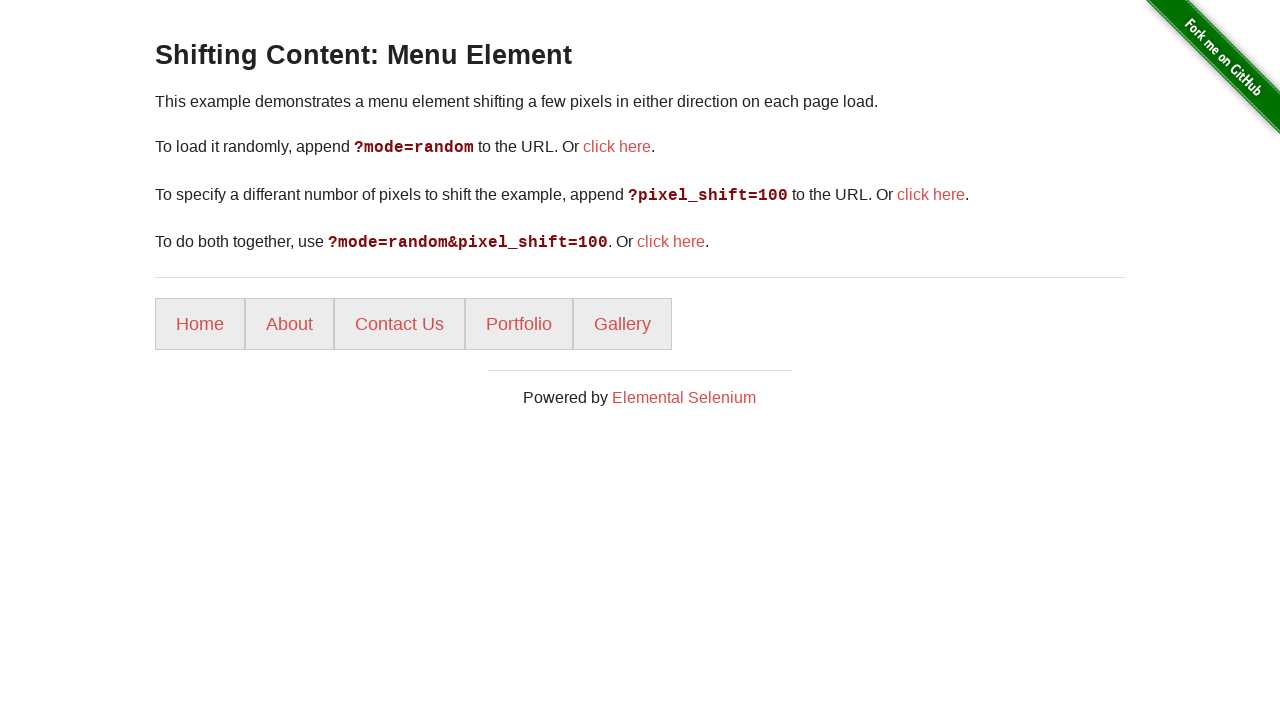

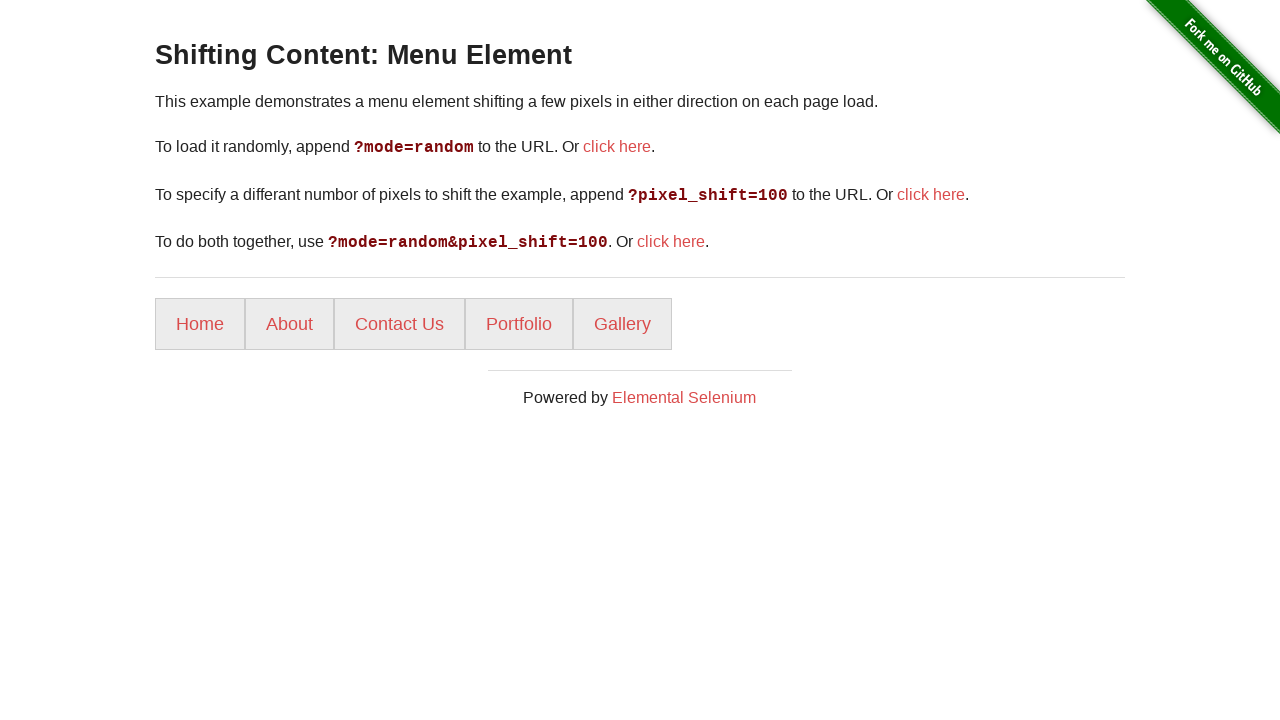